Simple browser automation test that navigates to Cybertek School website and maximizes the browser window

Starting URL: https://www.cybertekschool.com

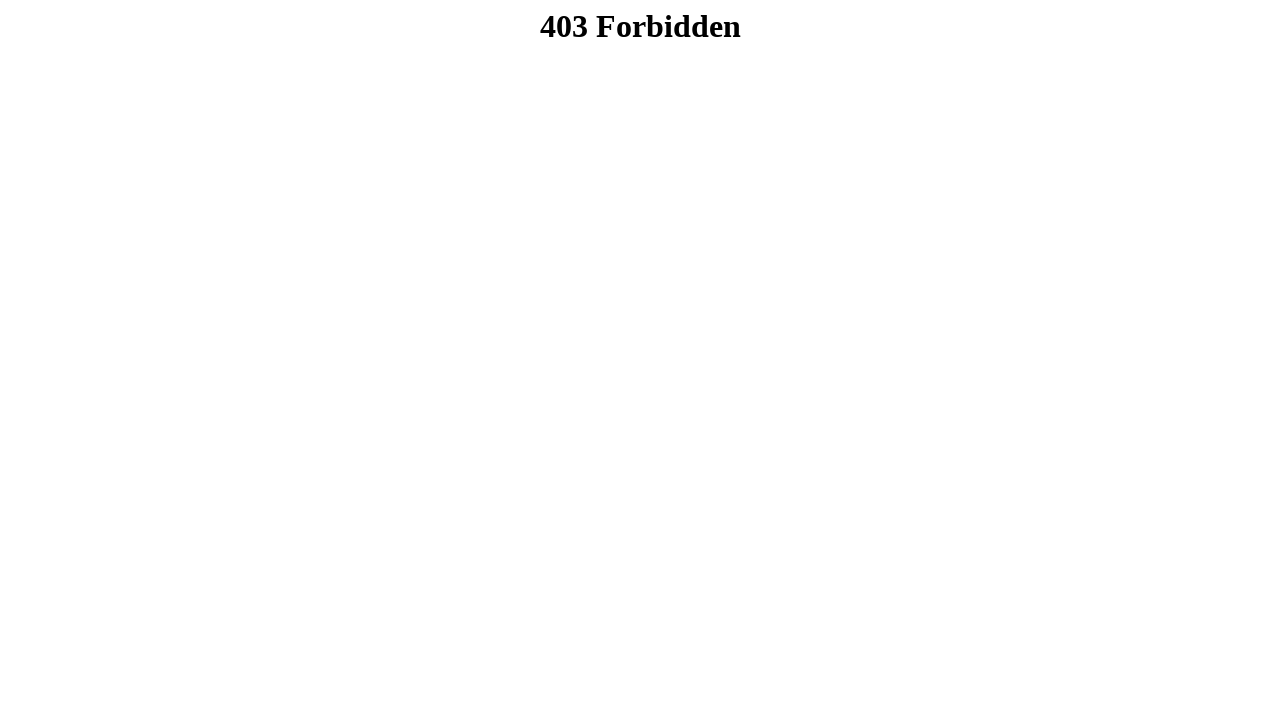

Navigated to Cybertek School website
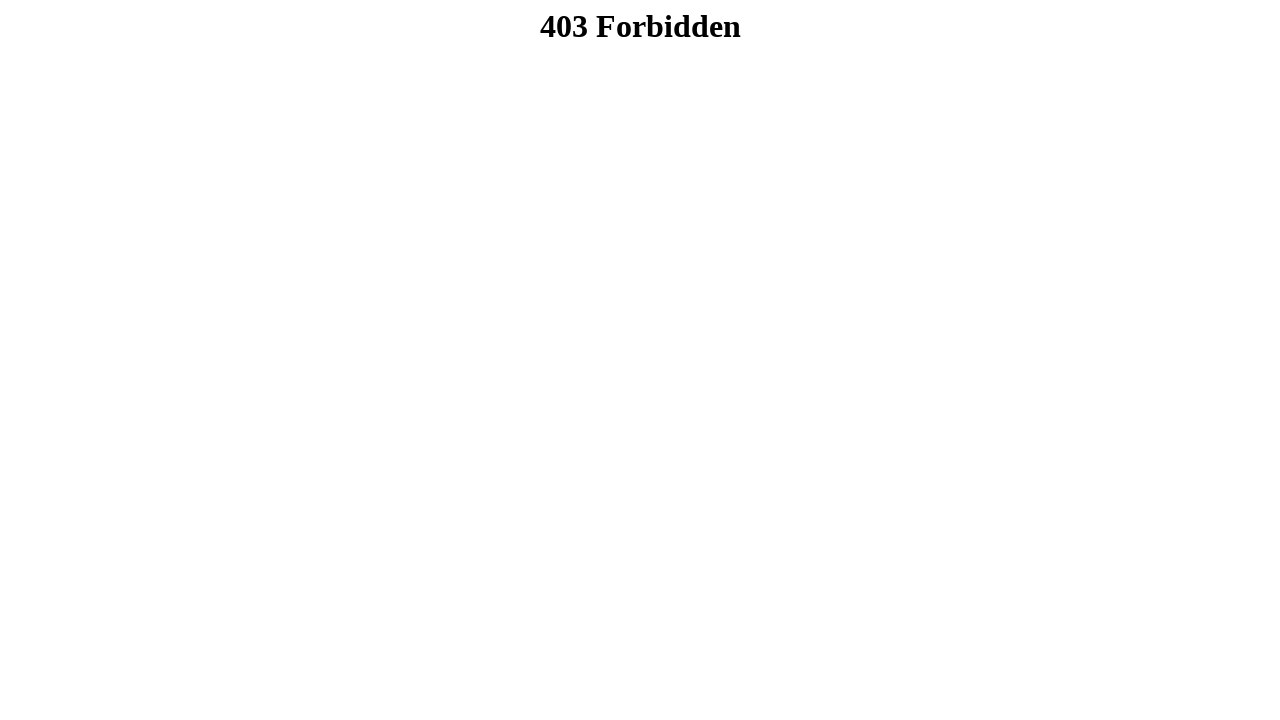

Set browser viewport to 1920x1080
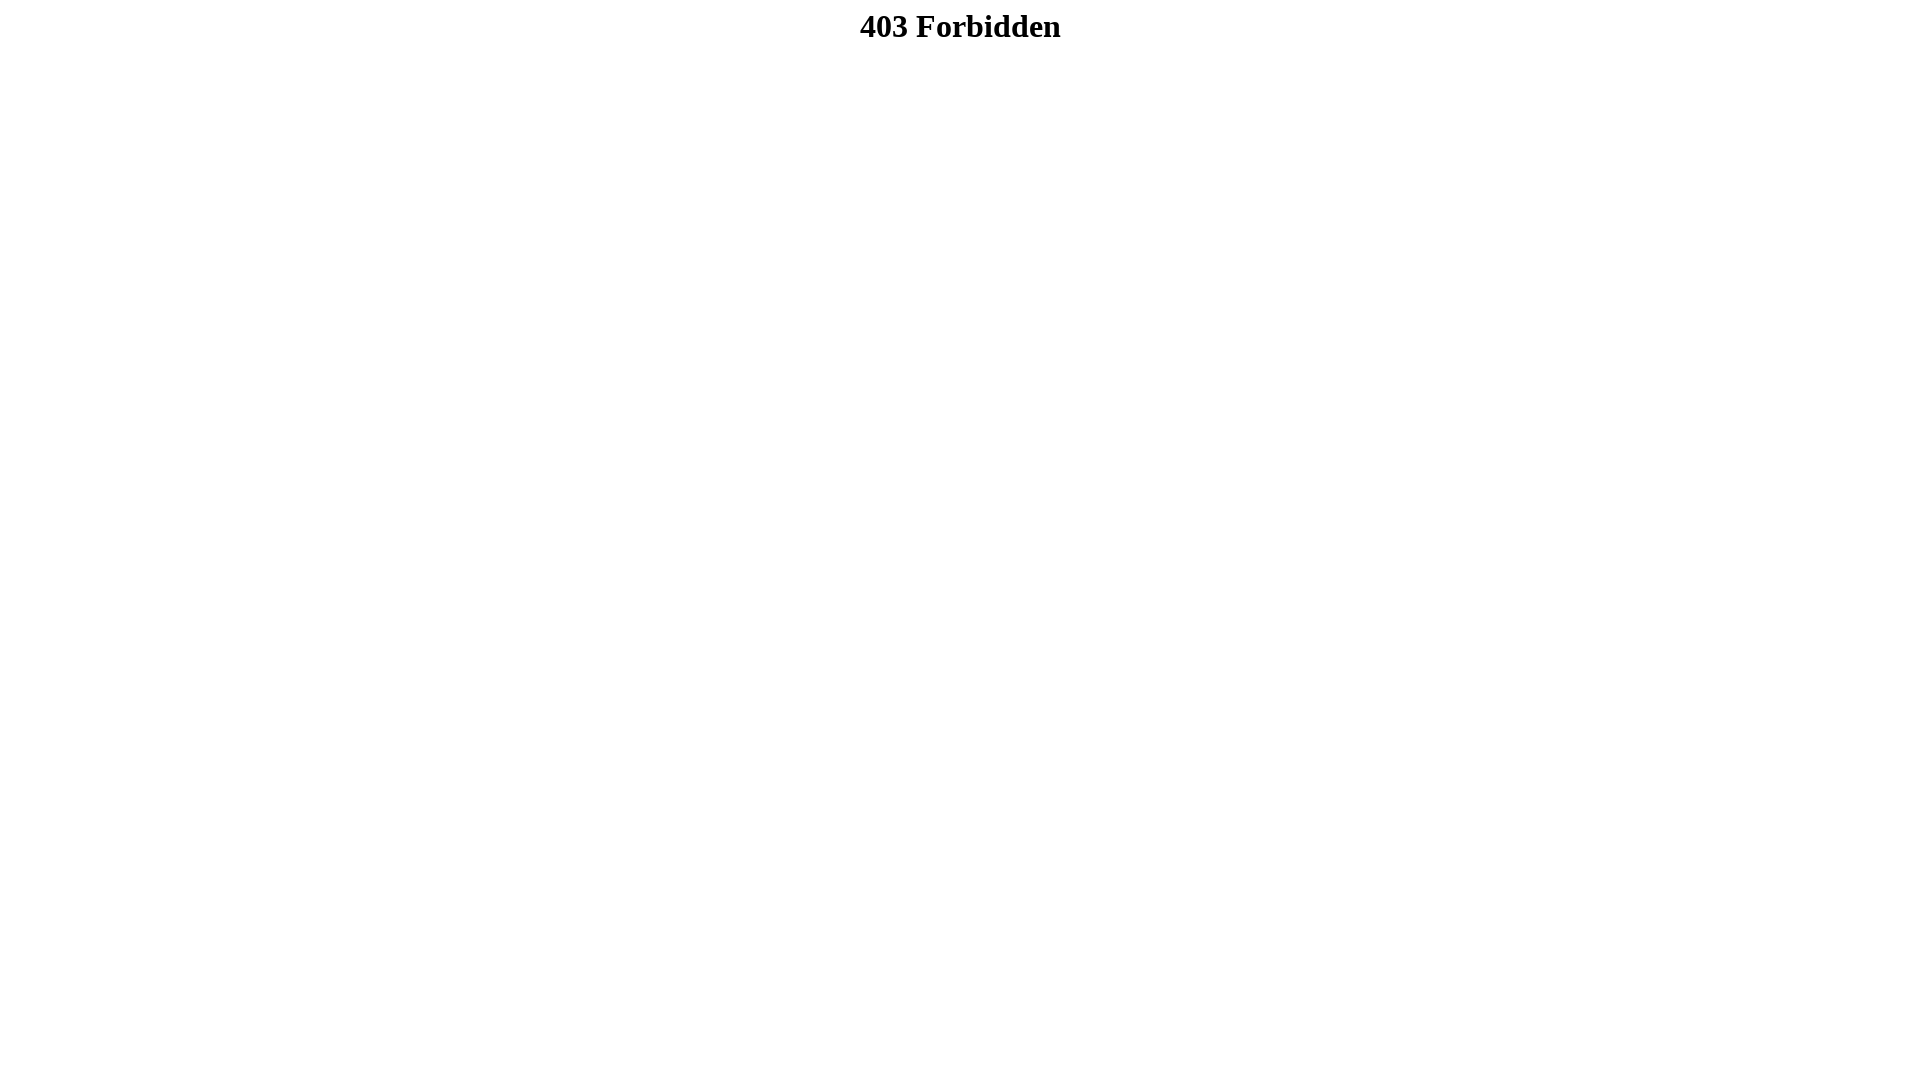

Page content loaded (domcontentloaded)
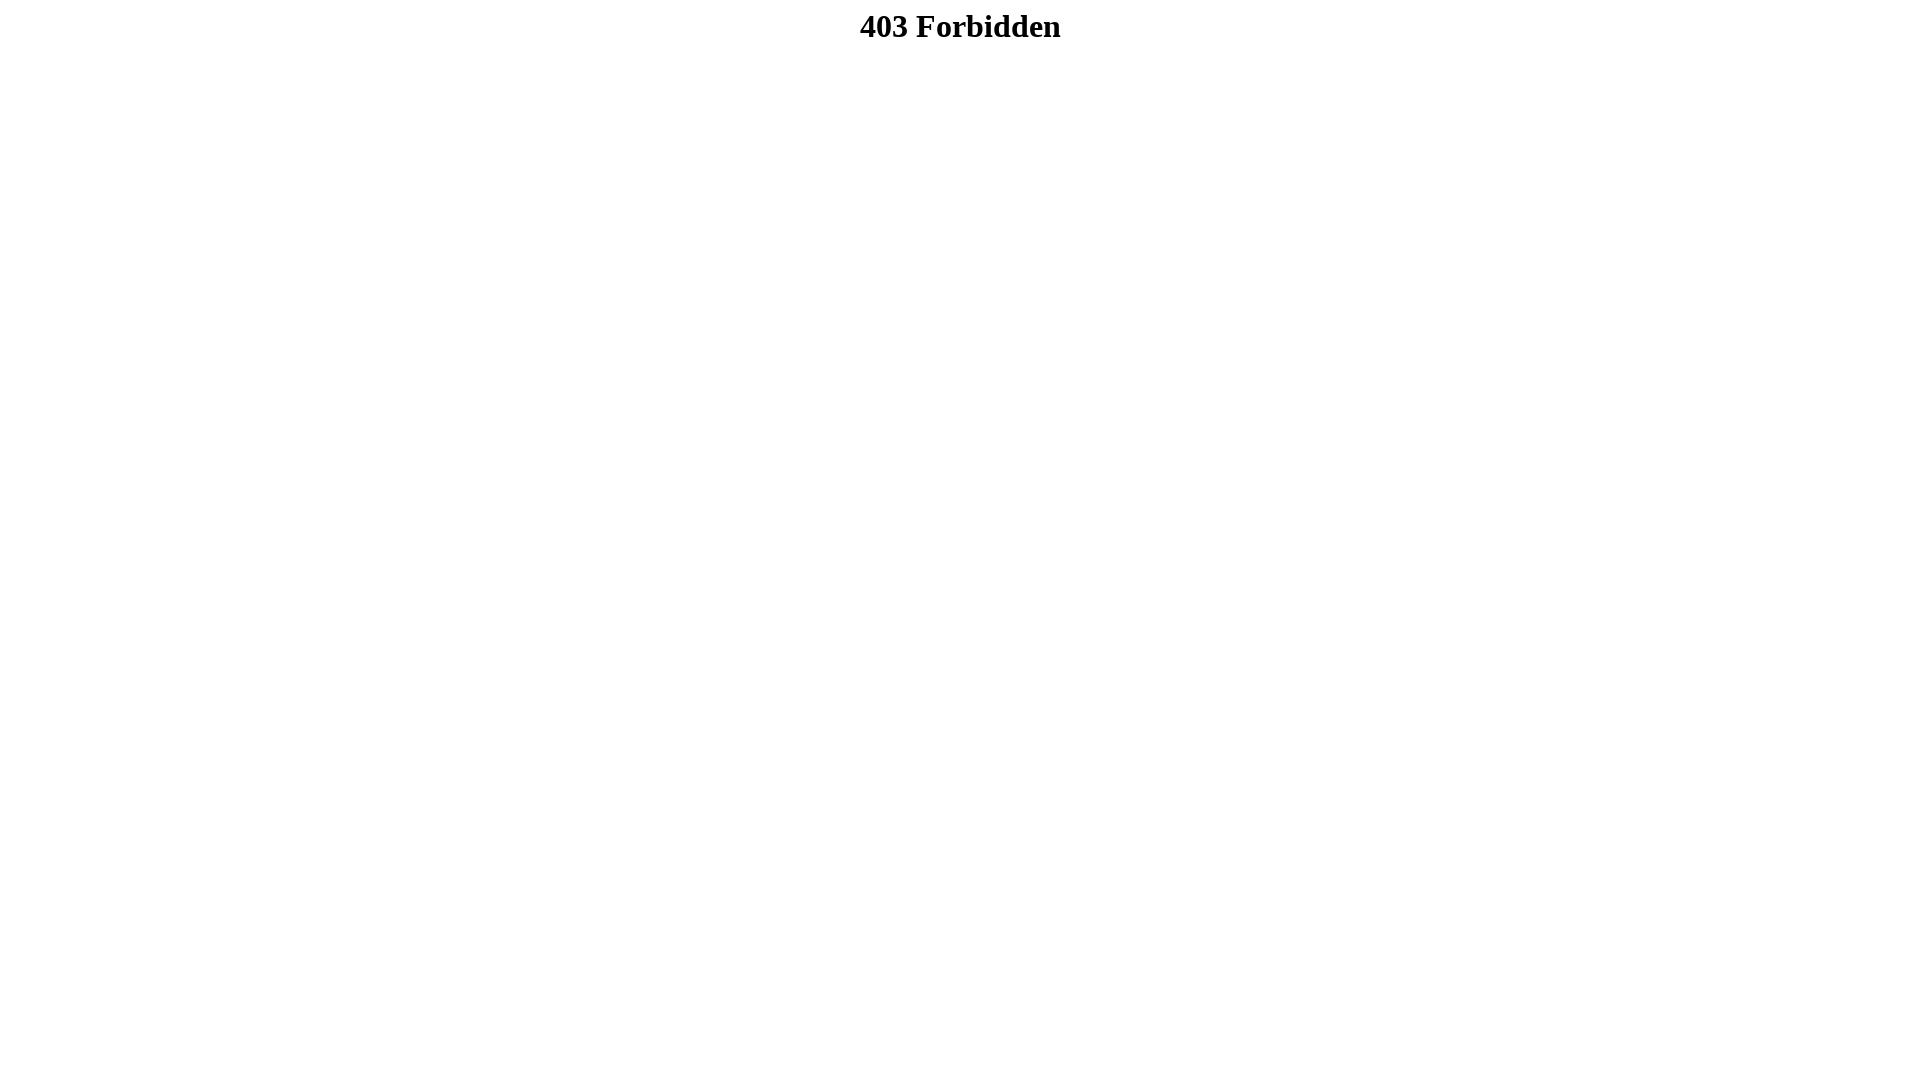

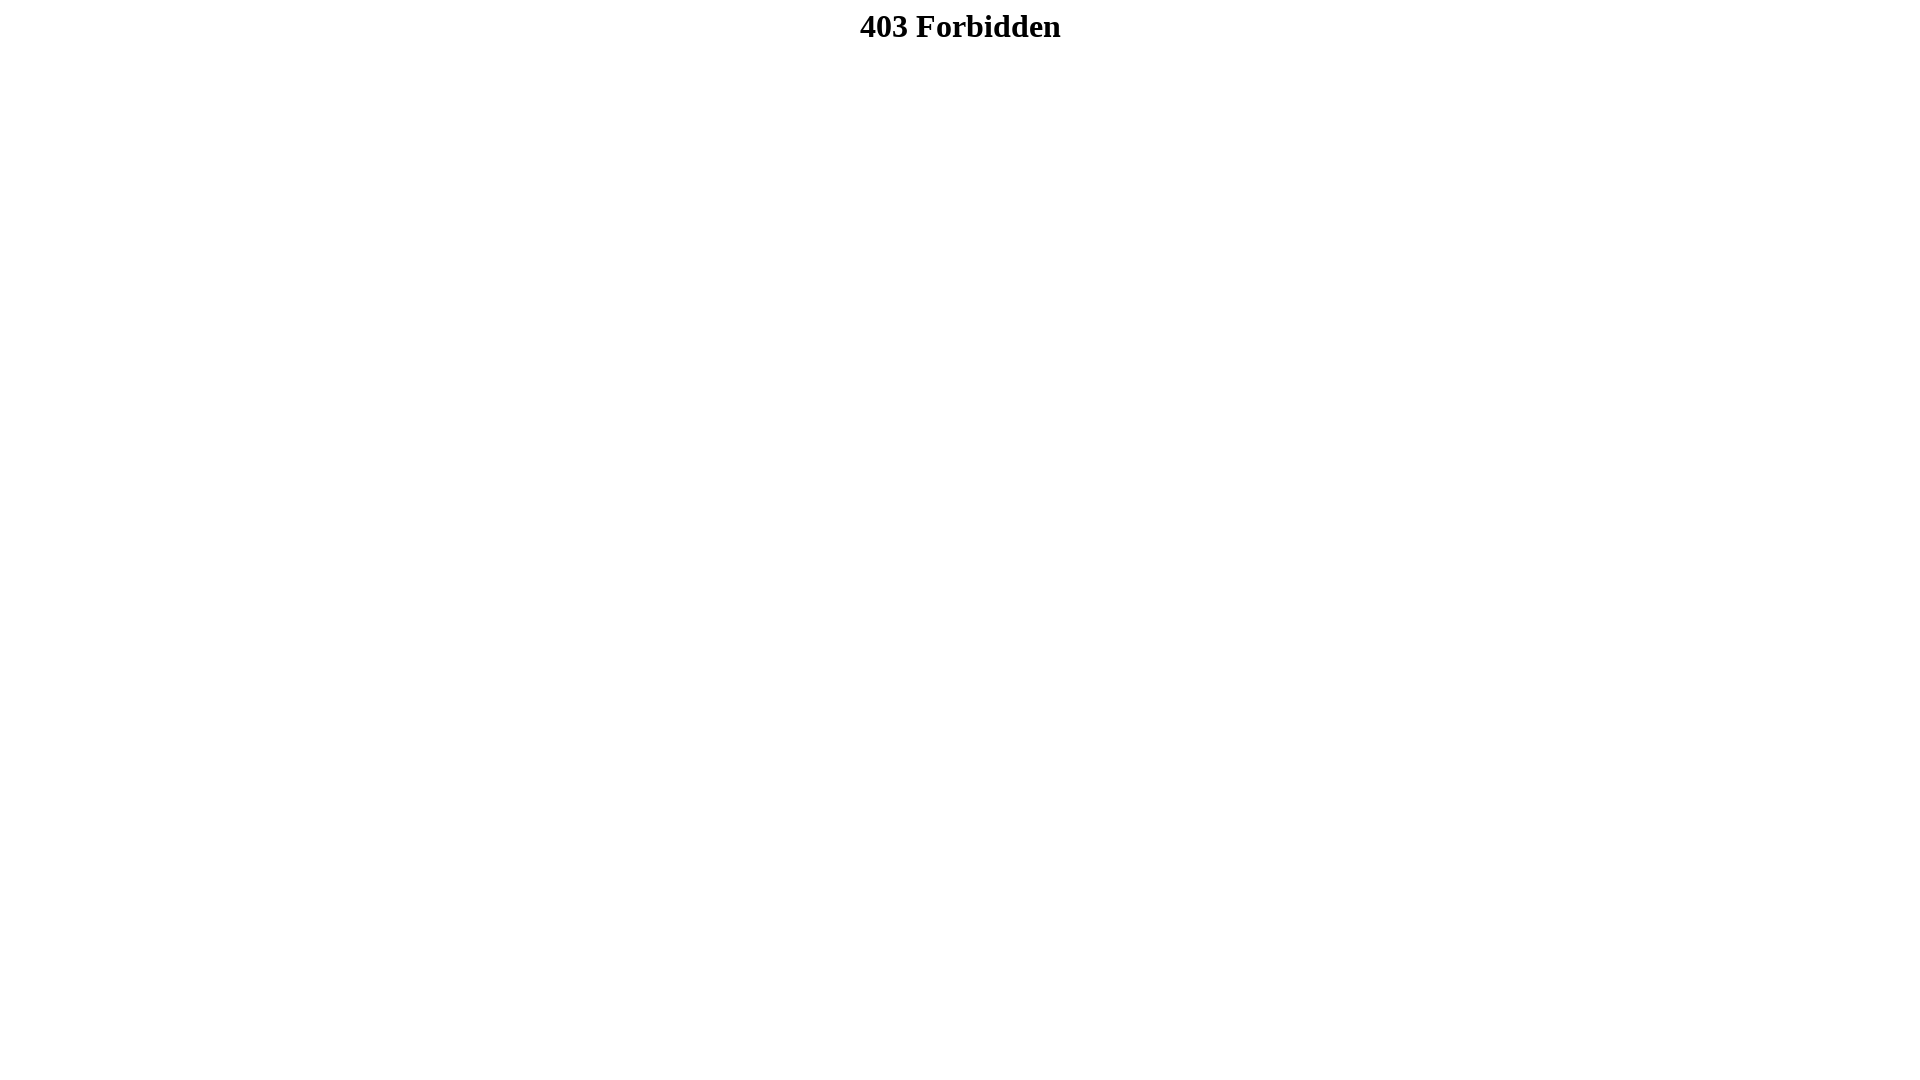